Navigates to ICT Job Belgium website homepage. The original script captured user input for a job search but never implemented the search functionality.

Starting URL: https://www.ictjob.be/

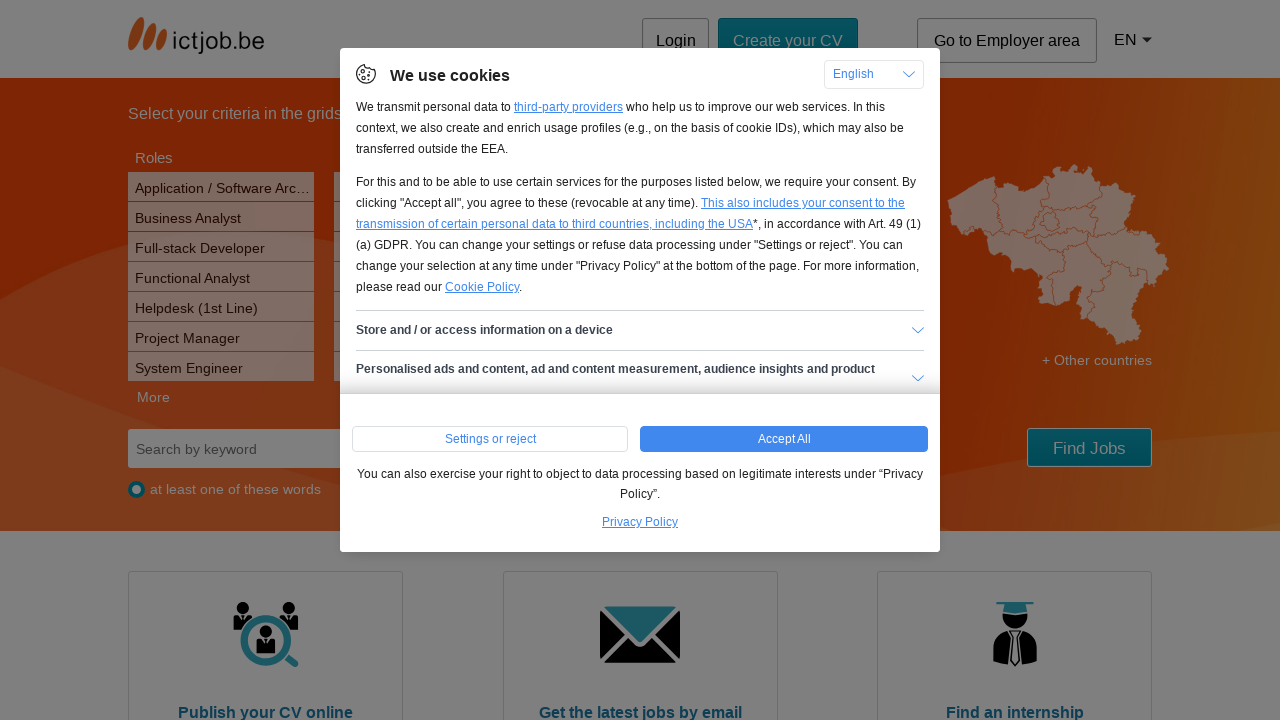

Navigated to ICT Job Belgium homepage
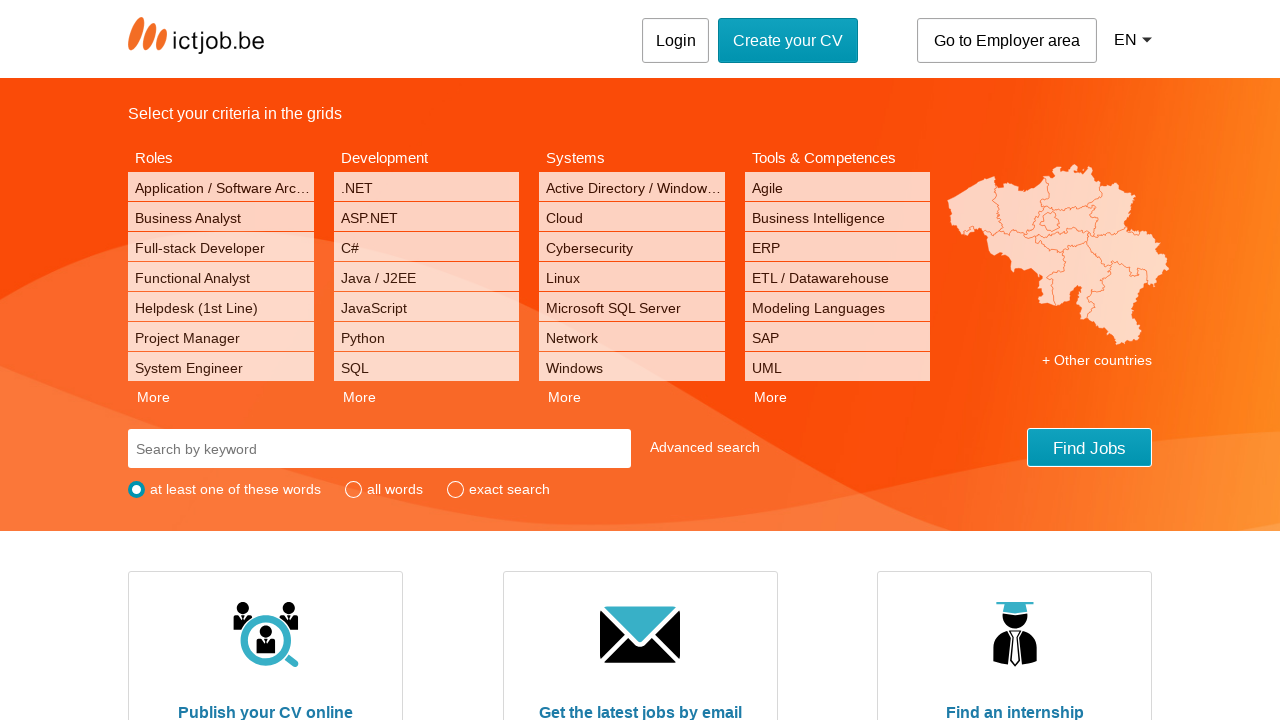

Waited for page to load completely
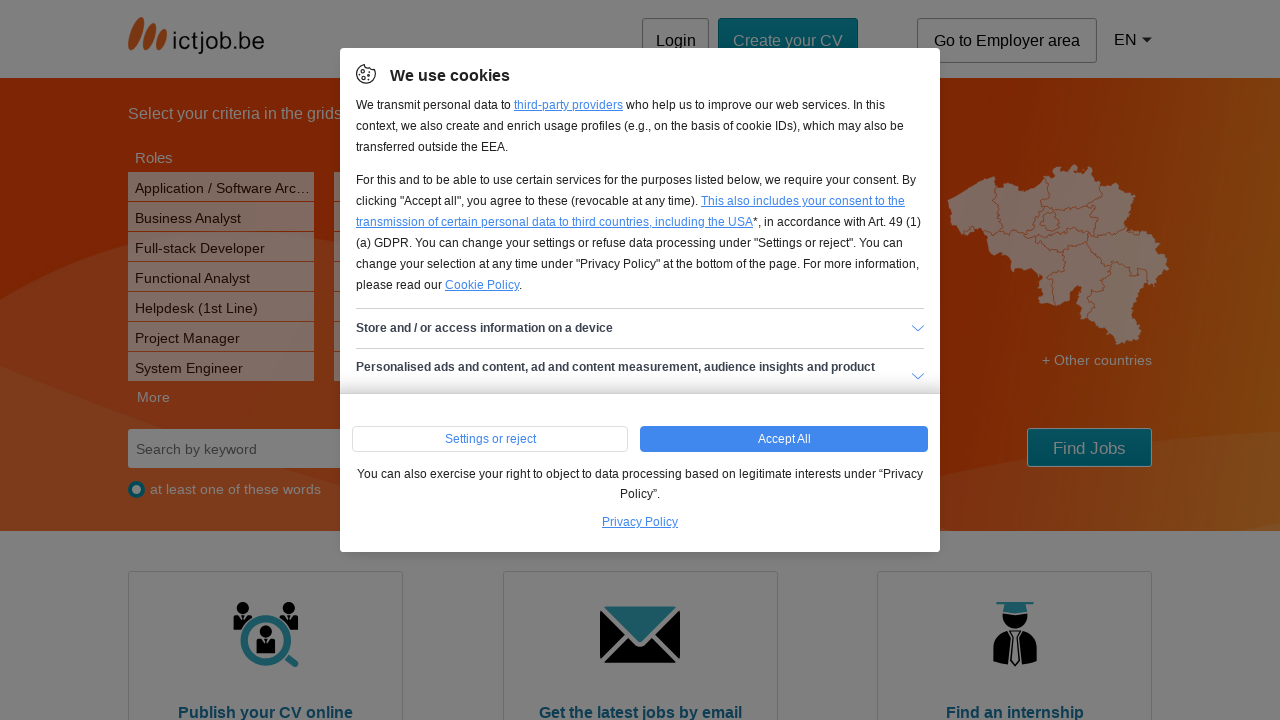

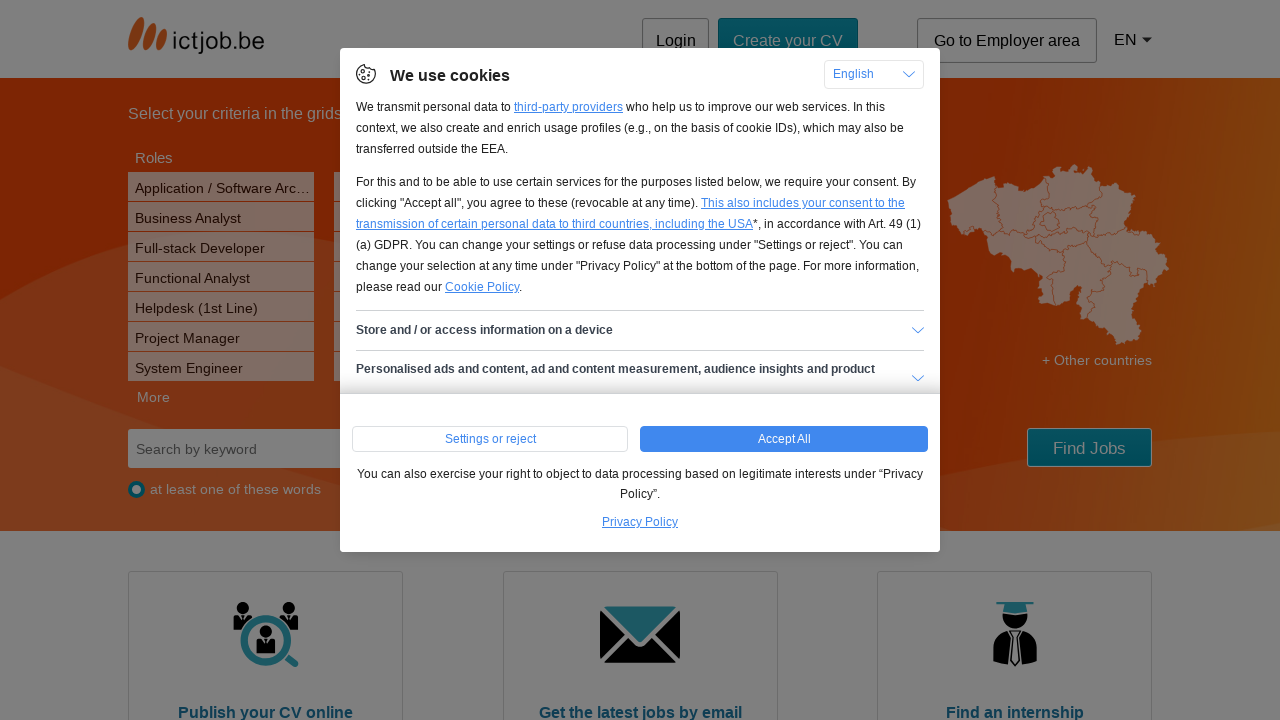